Tests browser forward navigation by starting at About page, navigating to home, going back, then forward, and verifying content updates.

Starting URL: https://www.timeanddate.com/company/

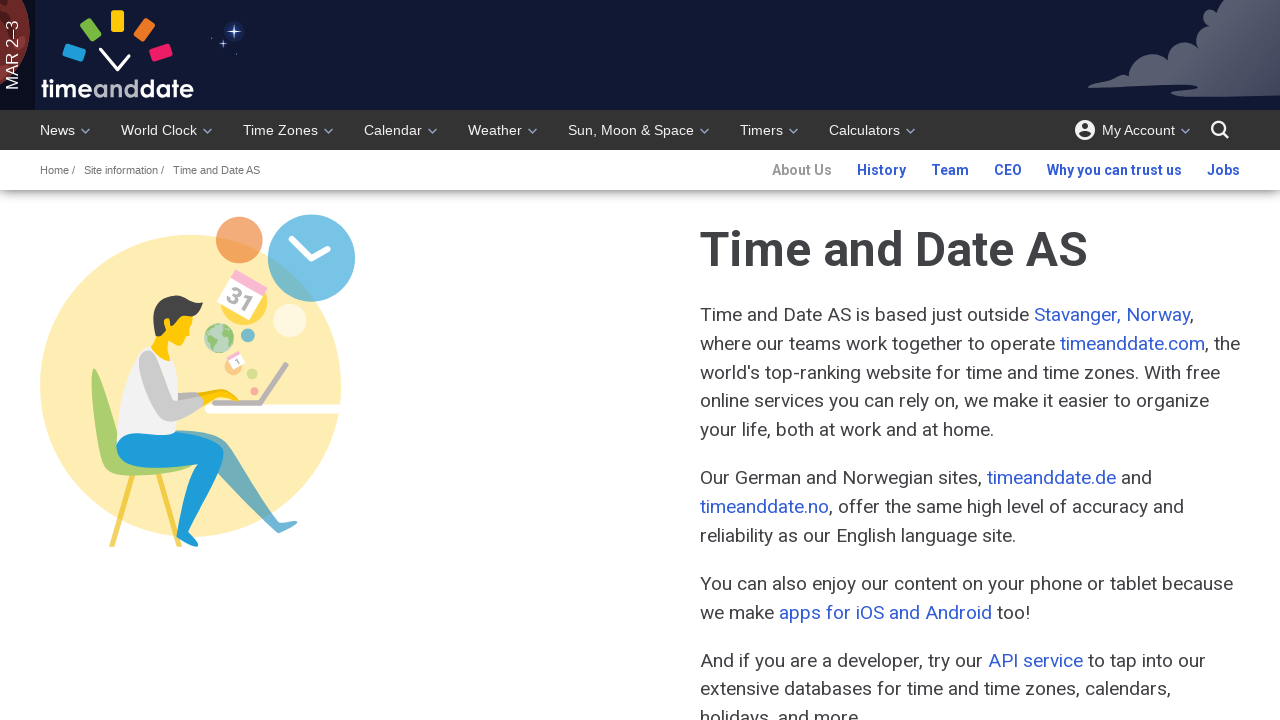

Navigated to home page at https://www.timeanddate.com/
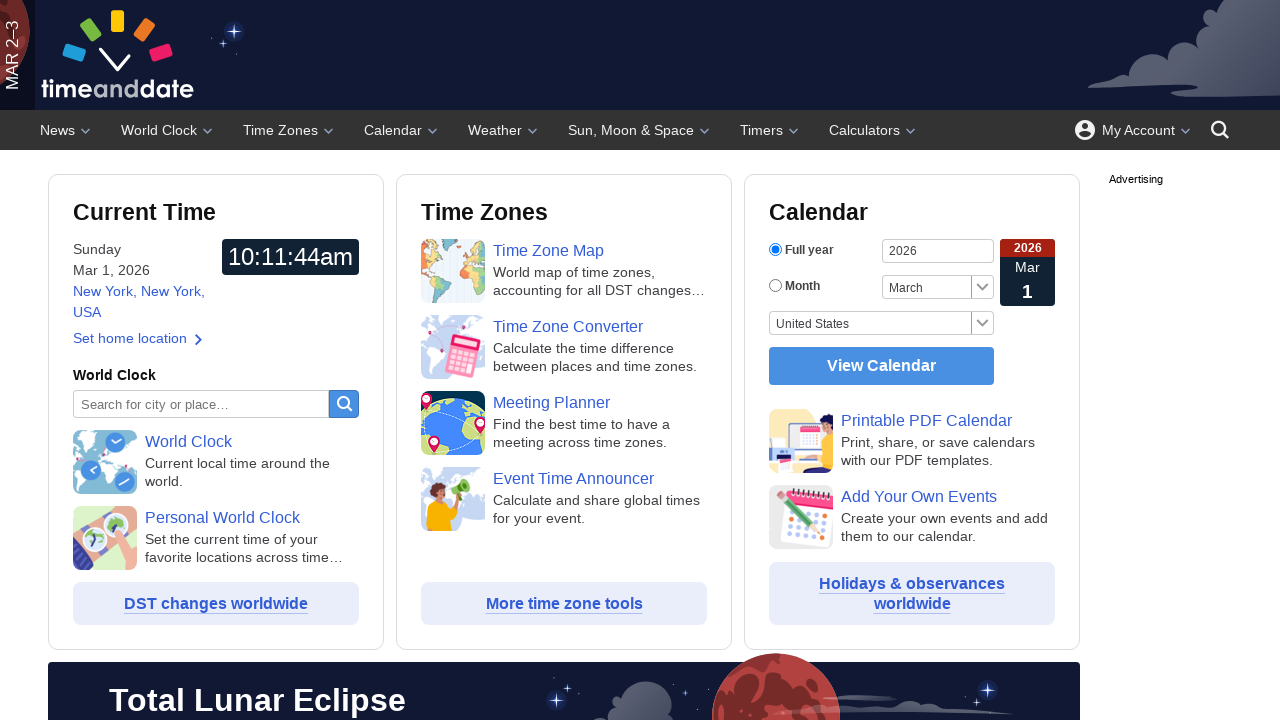

Waited for seconds element #ij0 to become visible
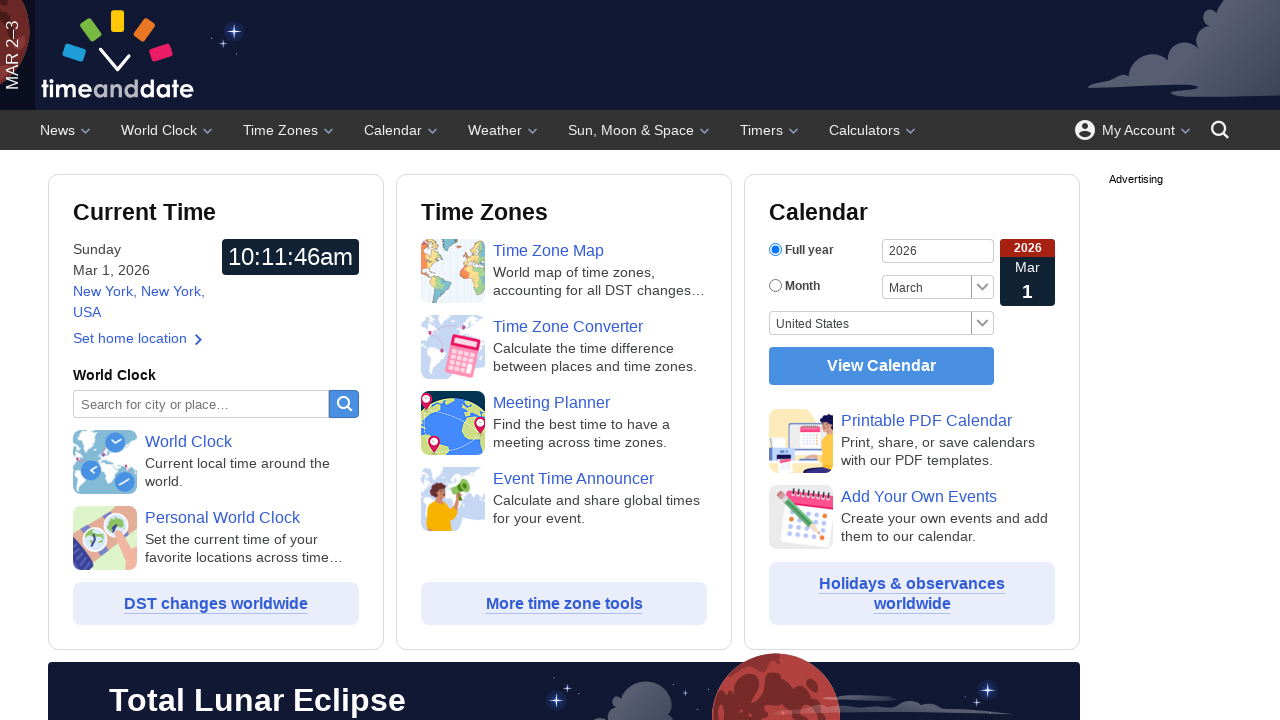

Captured initial seconds value: 46
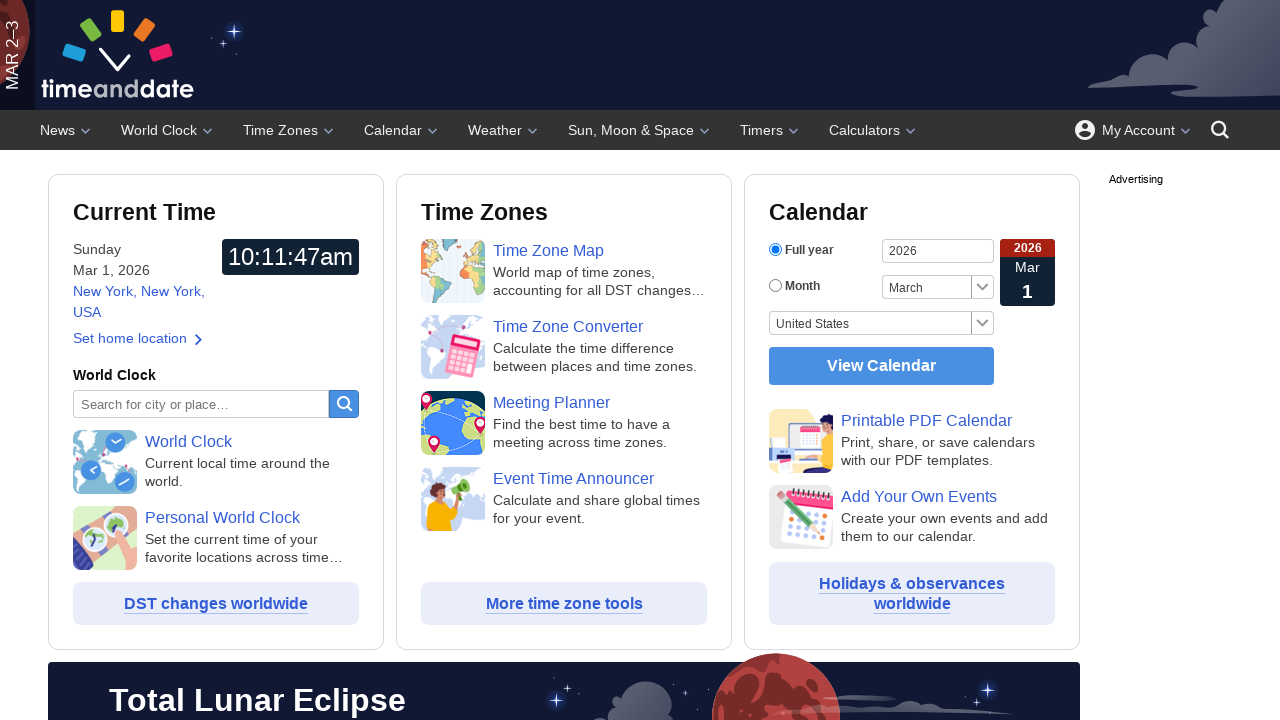

Navigated back to About page using browser back button
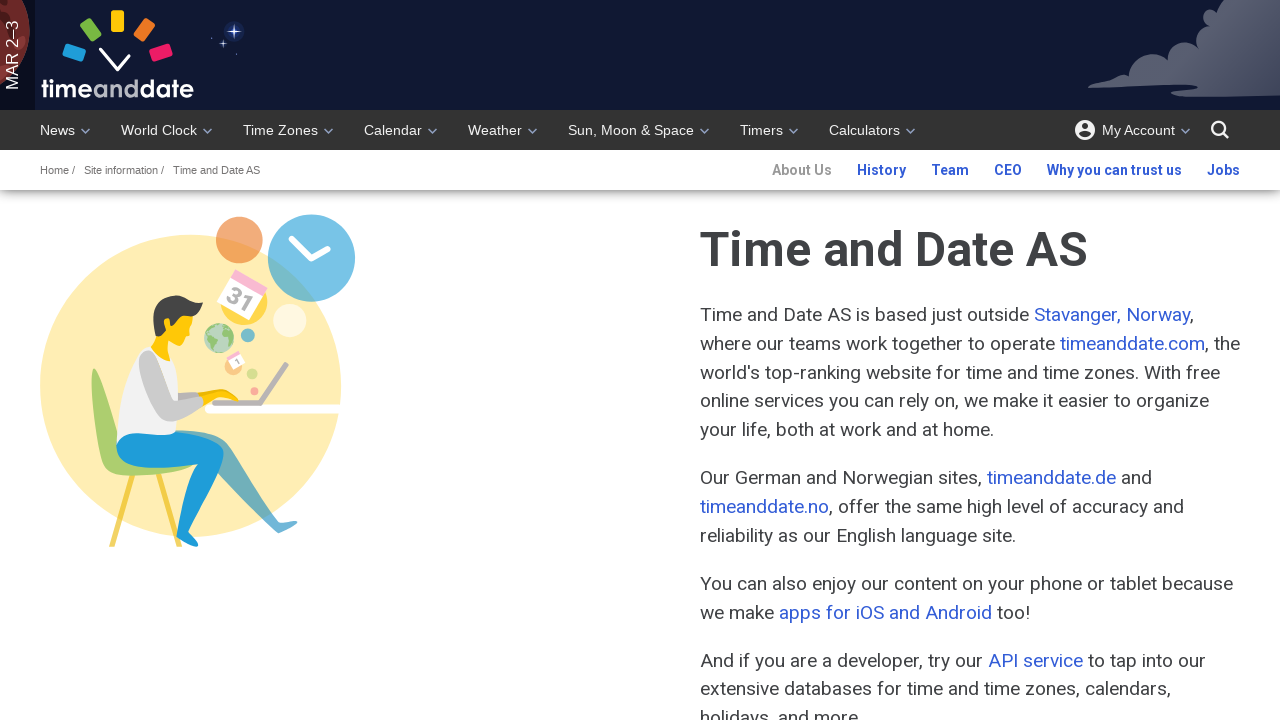

Navigated forward to home page using browser forward button
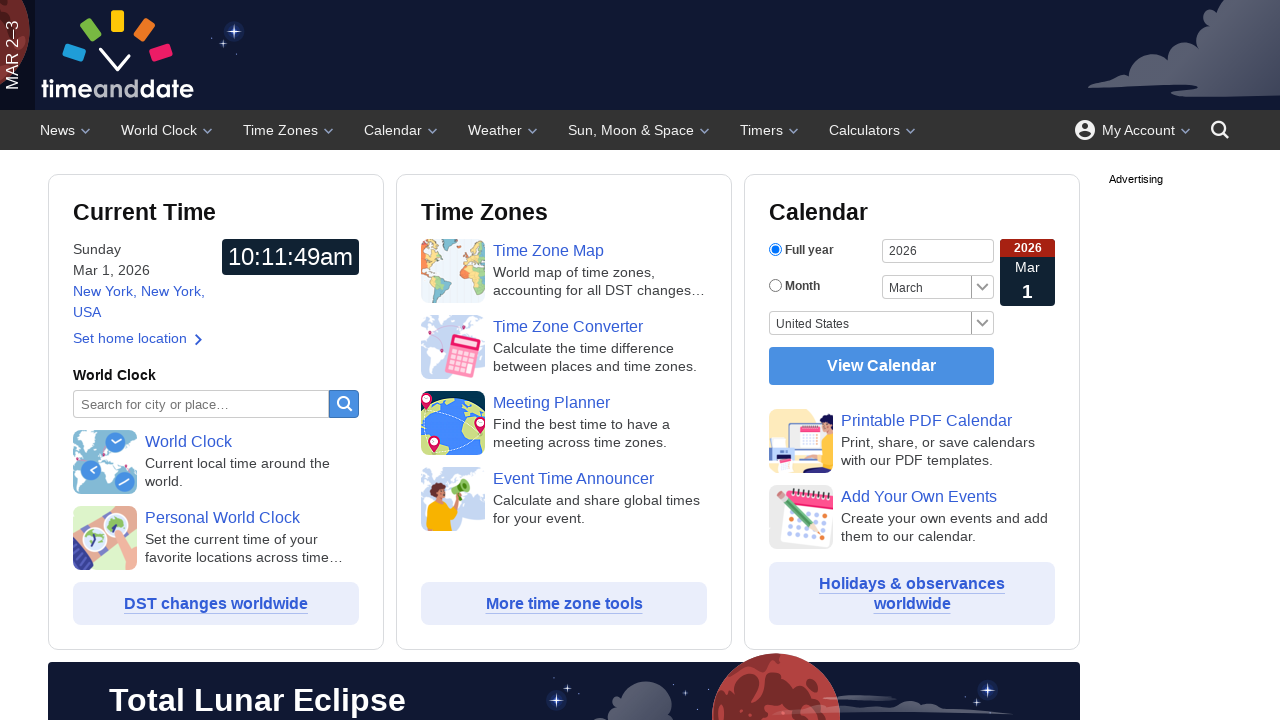

Verified page title is 'timeanddate.com'
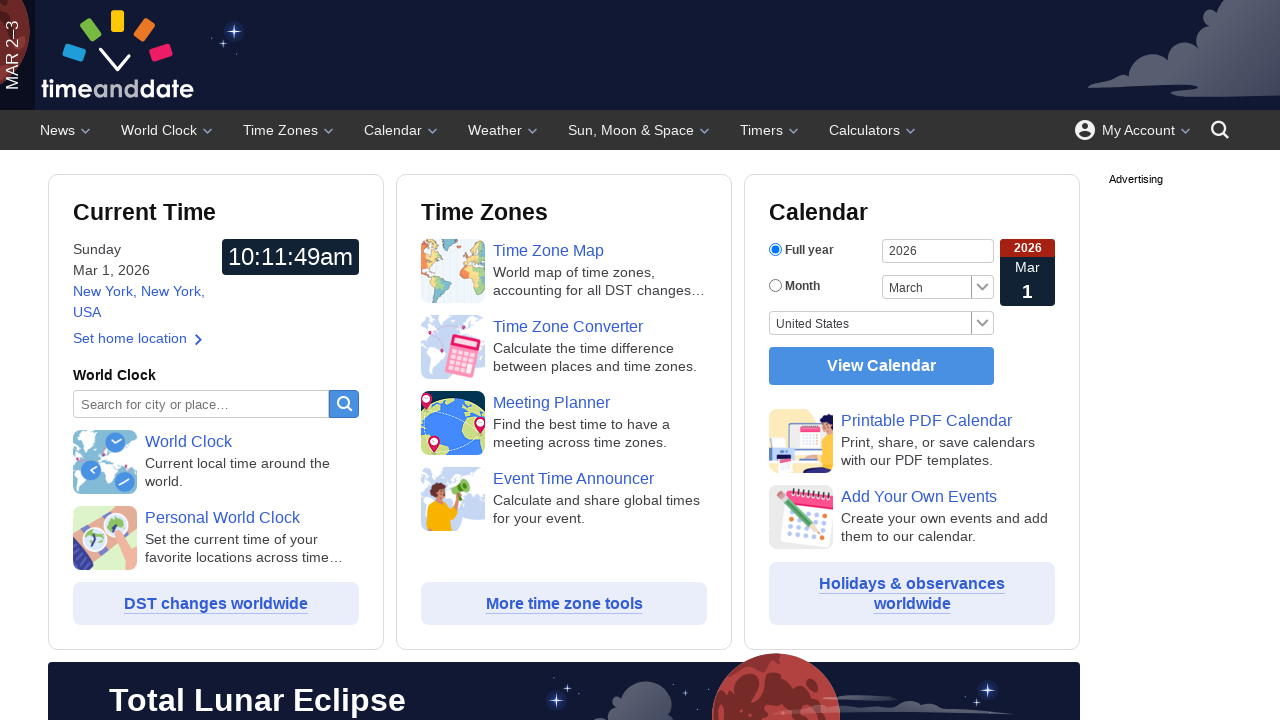

Verified page URL is 'https://www.timeanddate.com/'
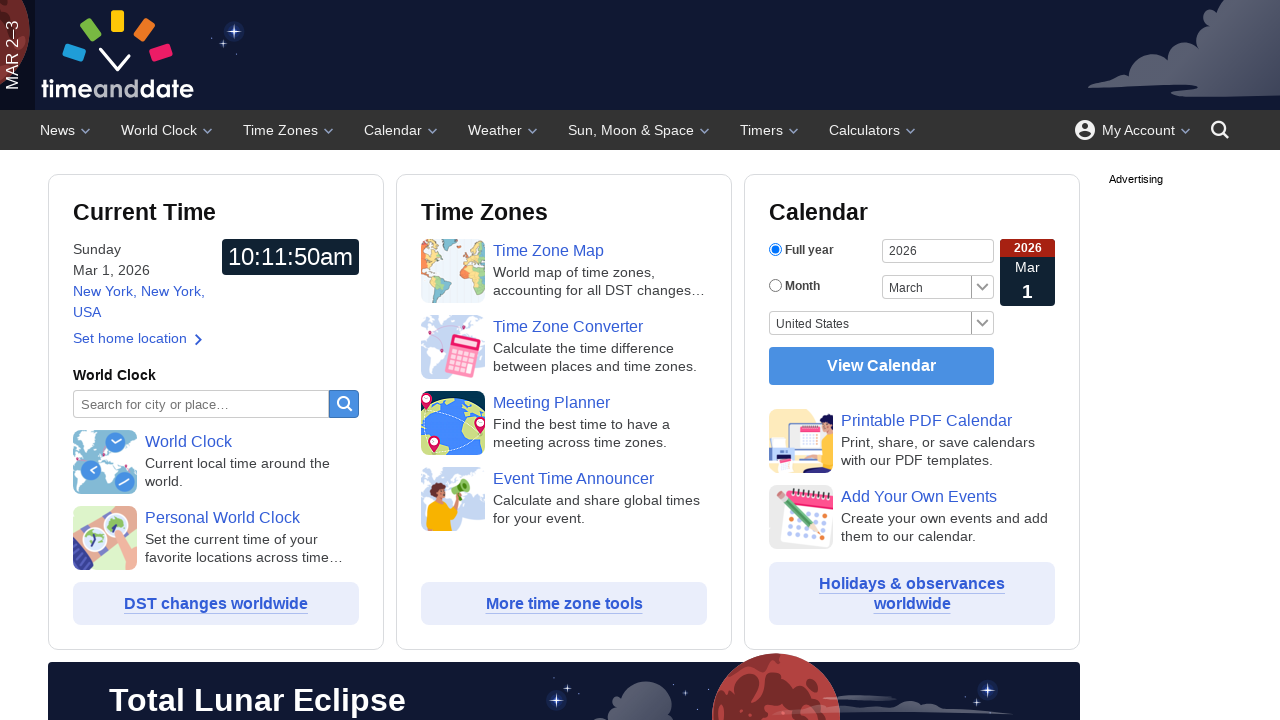

Captured reloaded seconds value: 50
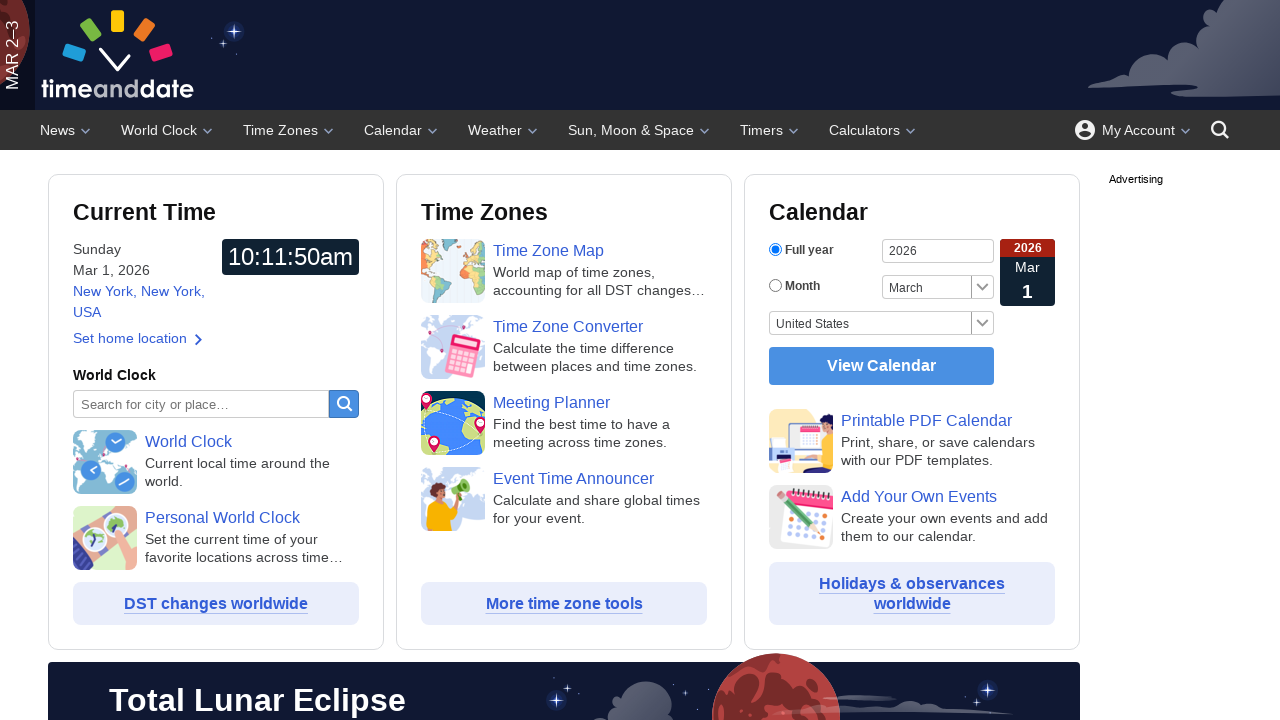

Verified that seconds changed after page reload, confirming forward navigation reloaded the page
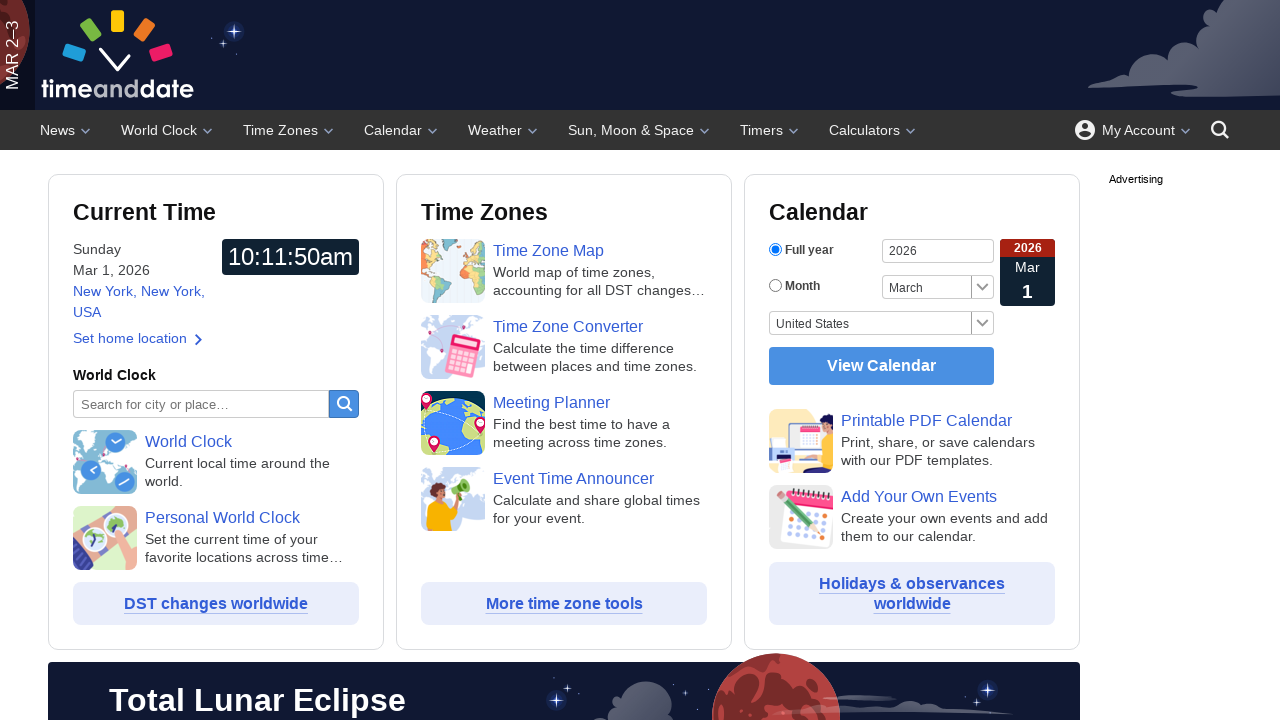

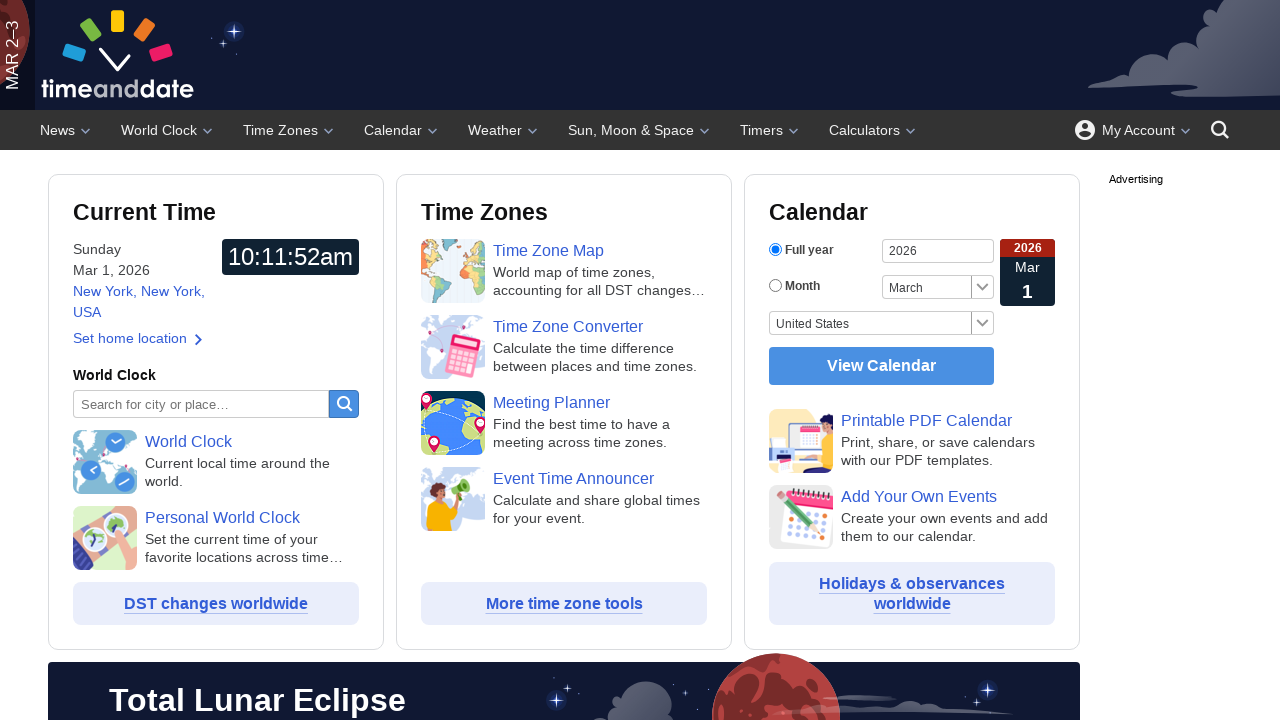